Tests the Shutterstock homepage by loading it at multiple viewport sizes (1024x768 and 1280x1024) to verify the page loads correctly at different resolutions.

Starting URL: https://www.shutterstock.com/

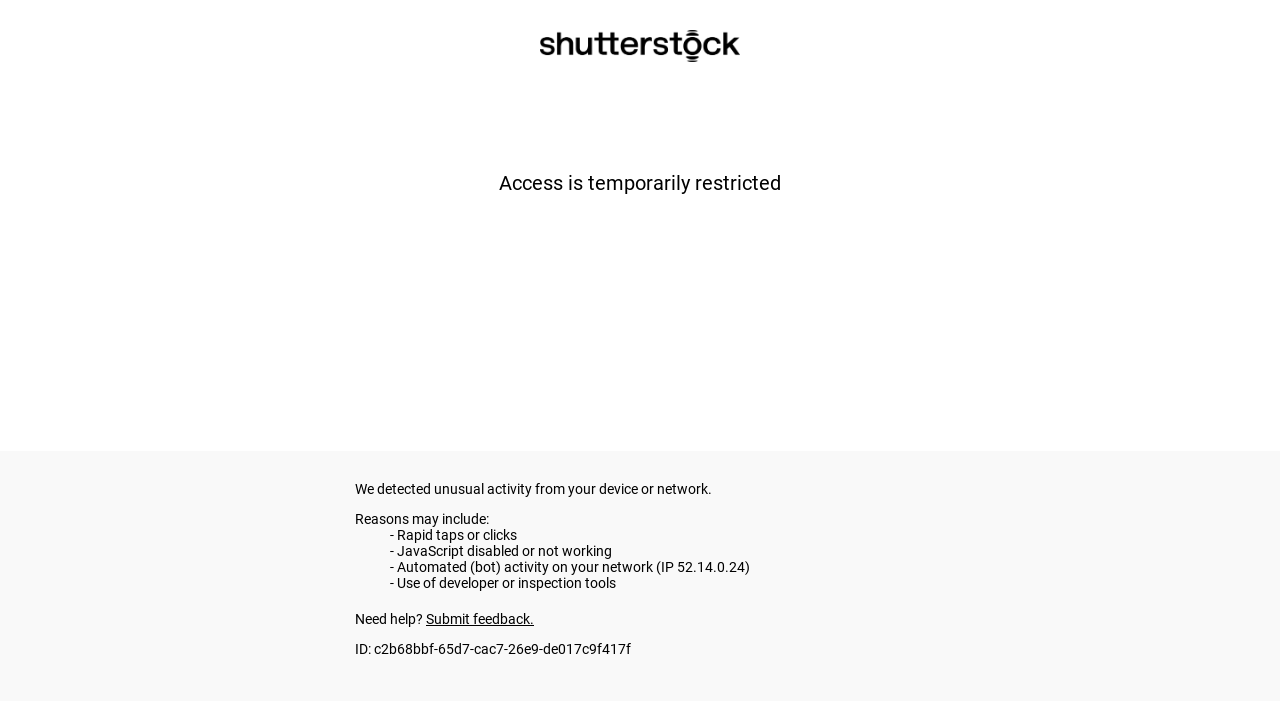

Set viewport size to 1024x768
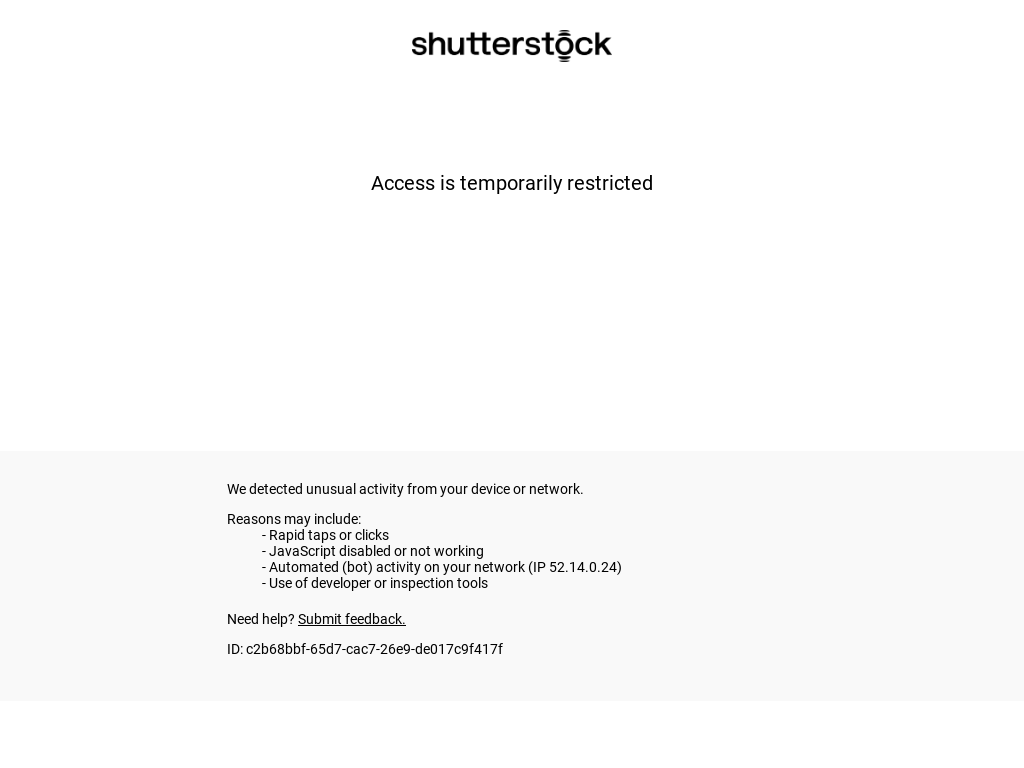

Reloaded Shutterstock homepage at 1024x768 viewport
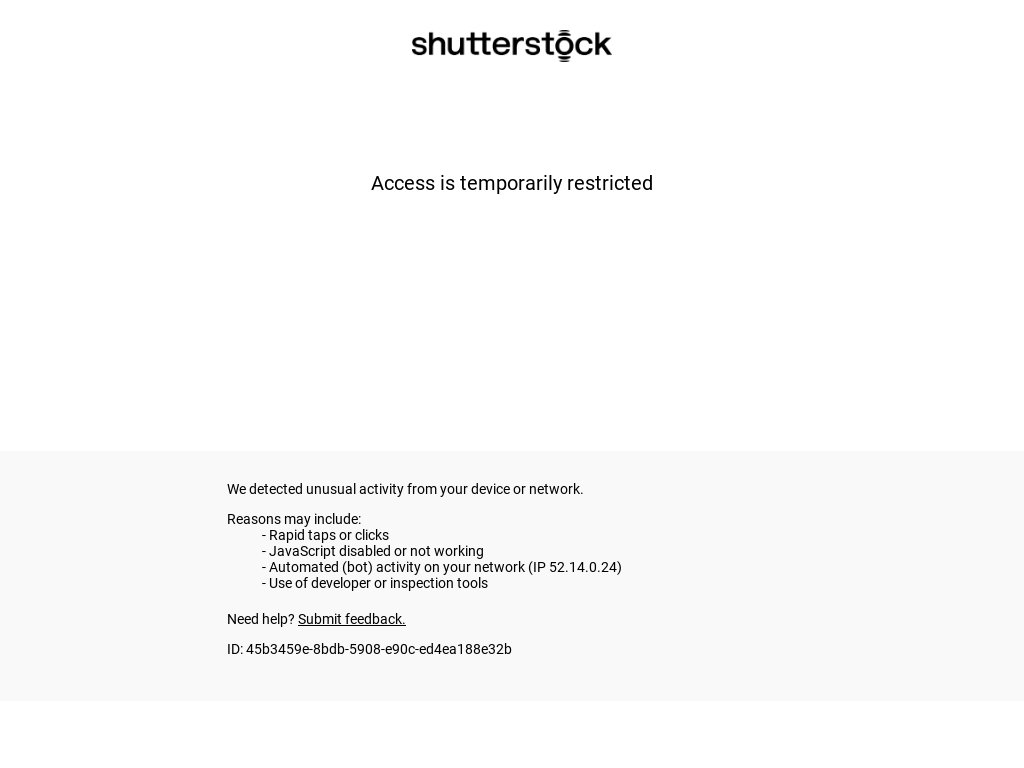

Waited for page to reach networkidle state at 1024x768 viewport
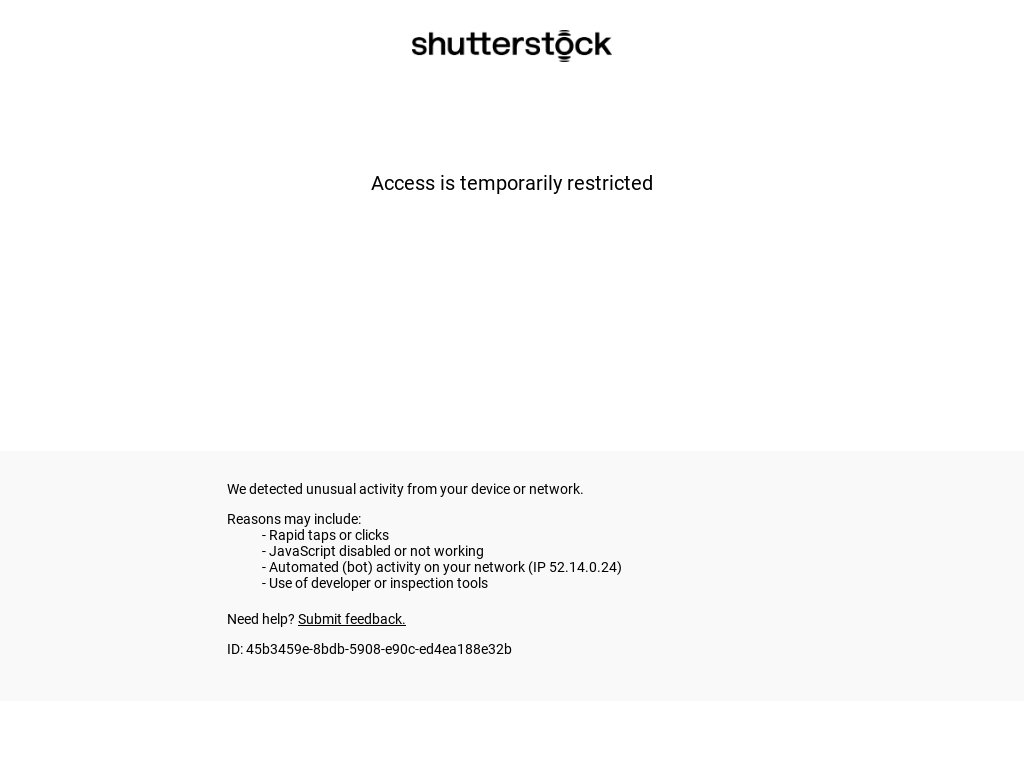

Set viewport size to 1280x1024
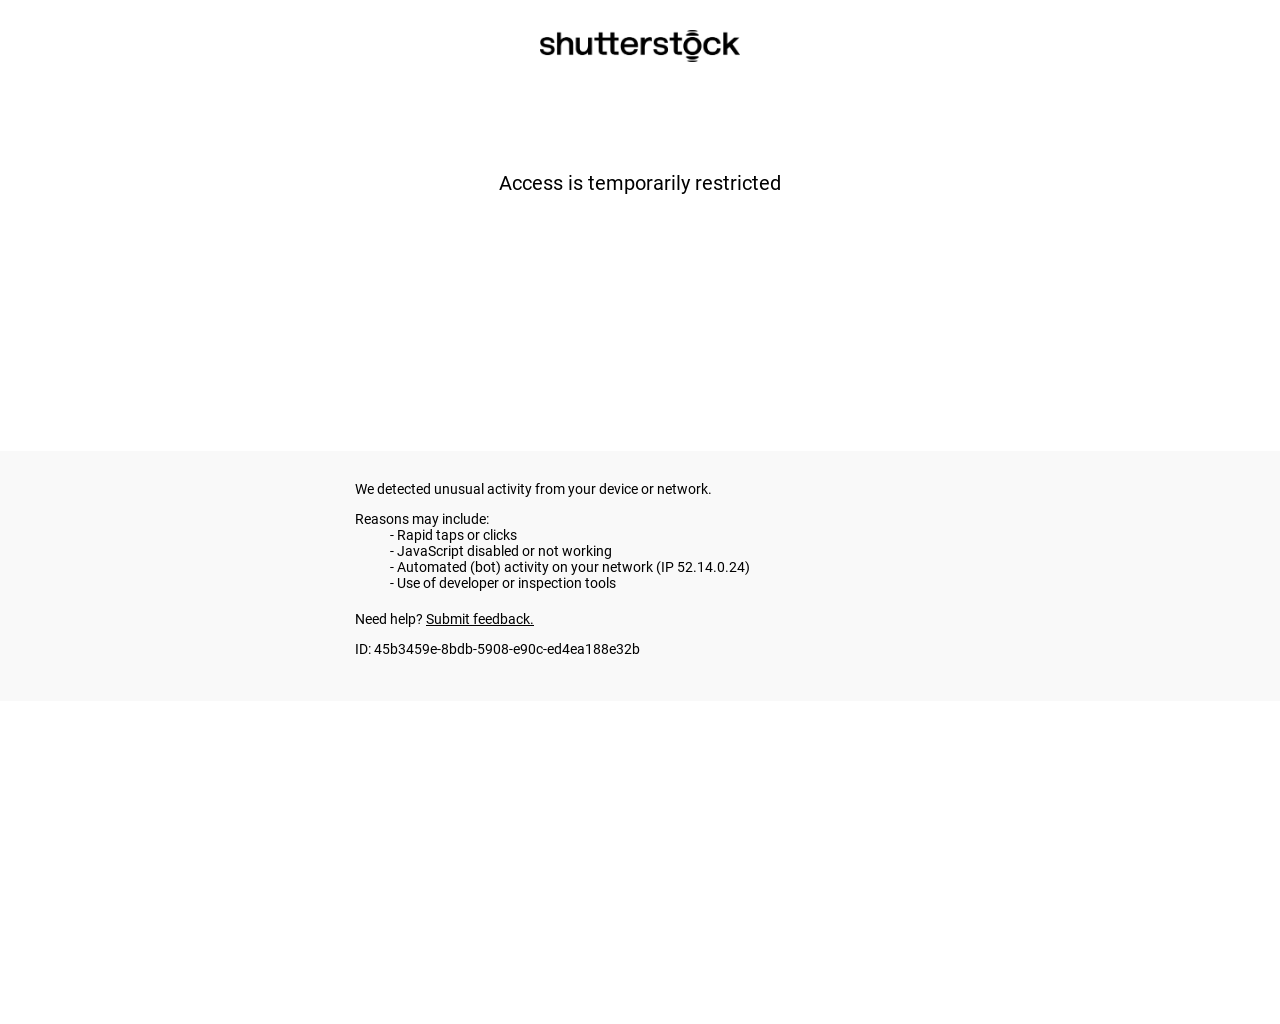

Reloaded Shutterstock homepage at 1280x1024 viewport
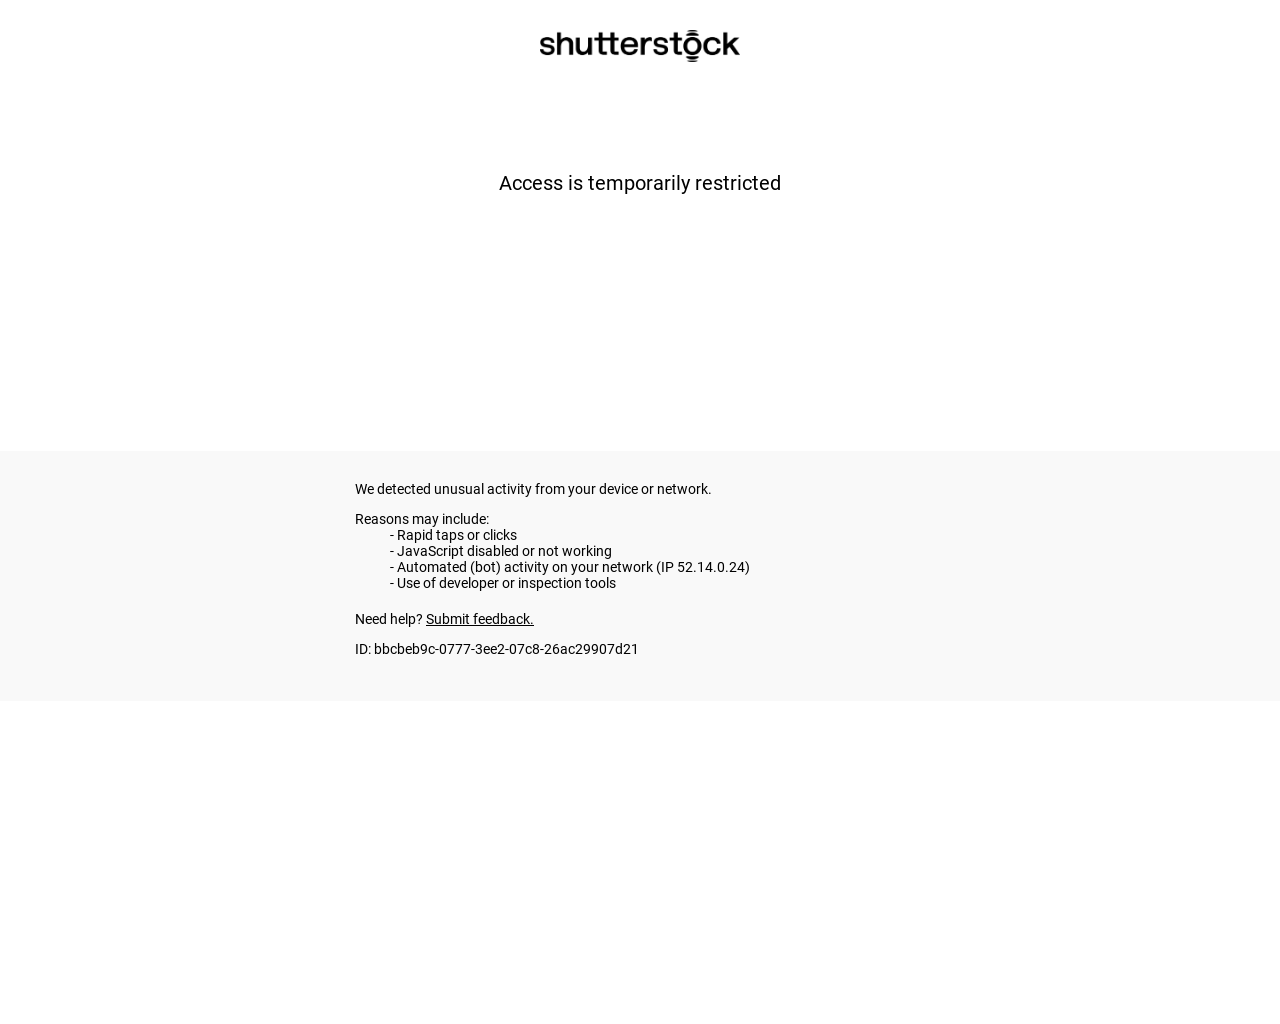

Waited for page to reach networkidle state at 1280x1024 viewport
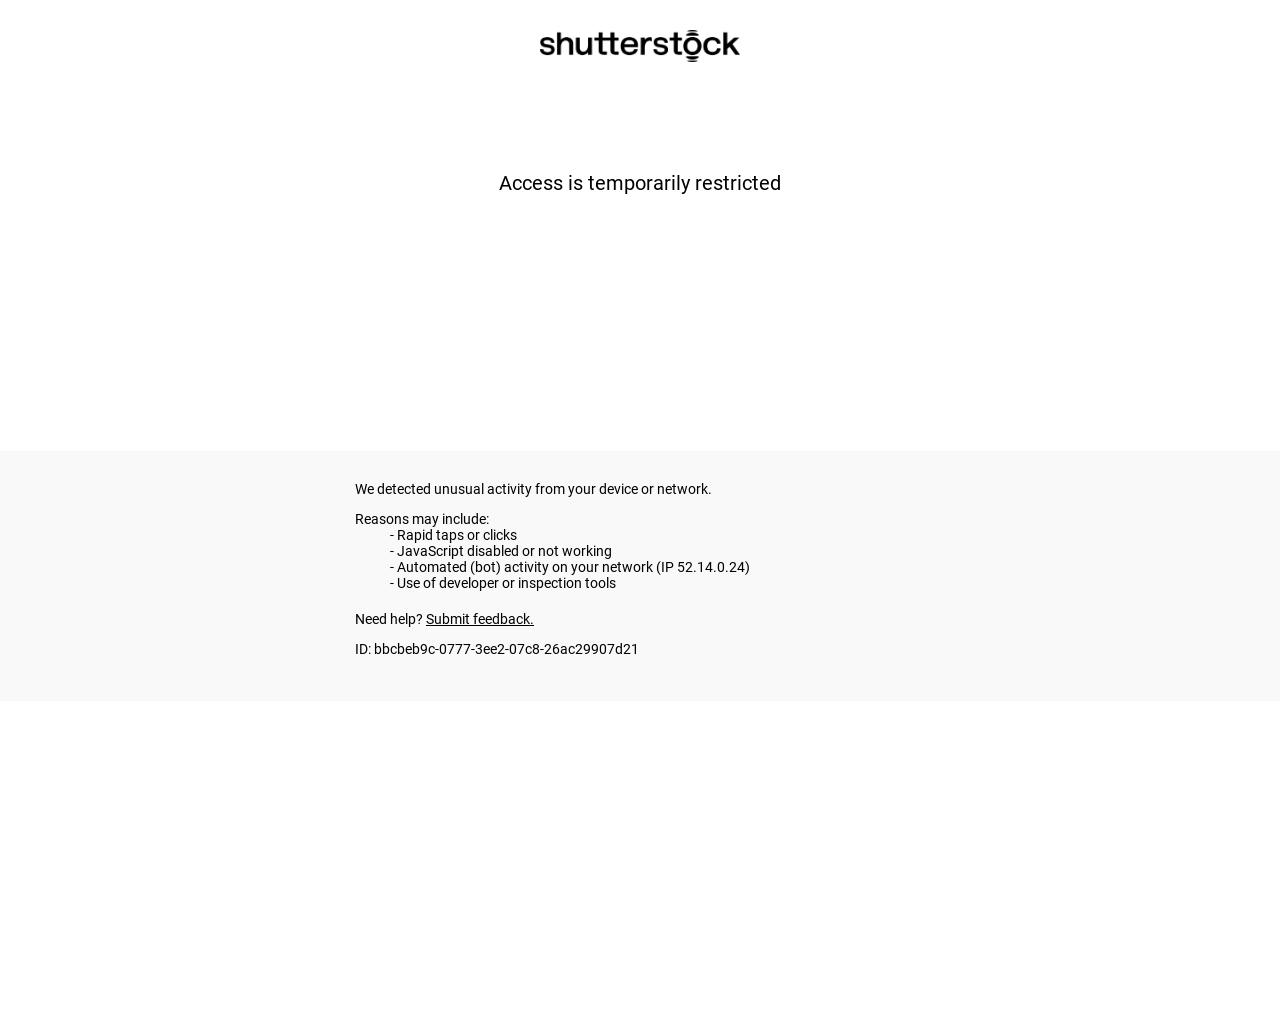

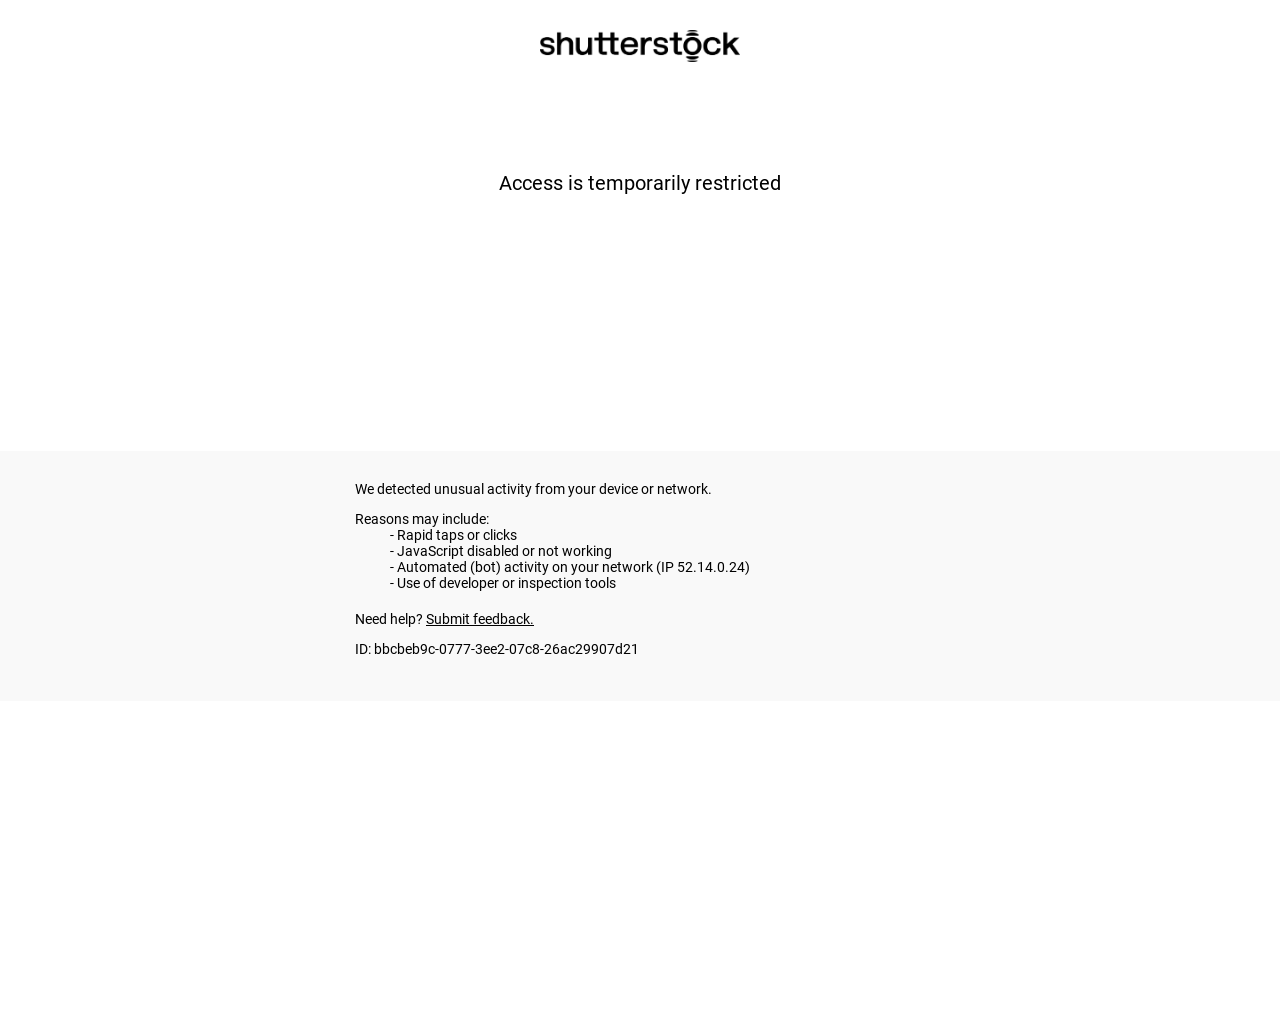